Tests the add-to-cart functionality on a grocery shopping practice site by finding the "Brocolli" product and clicking its ADD TO CART button

Starting URL: https://rahulshettyacademy.com/seleniumPractise/#/

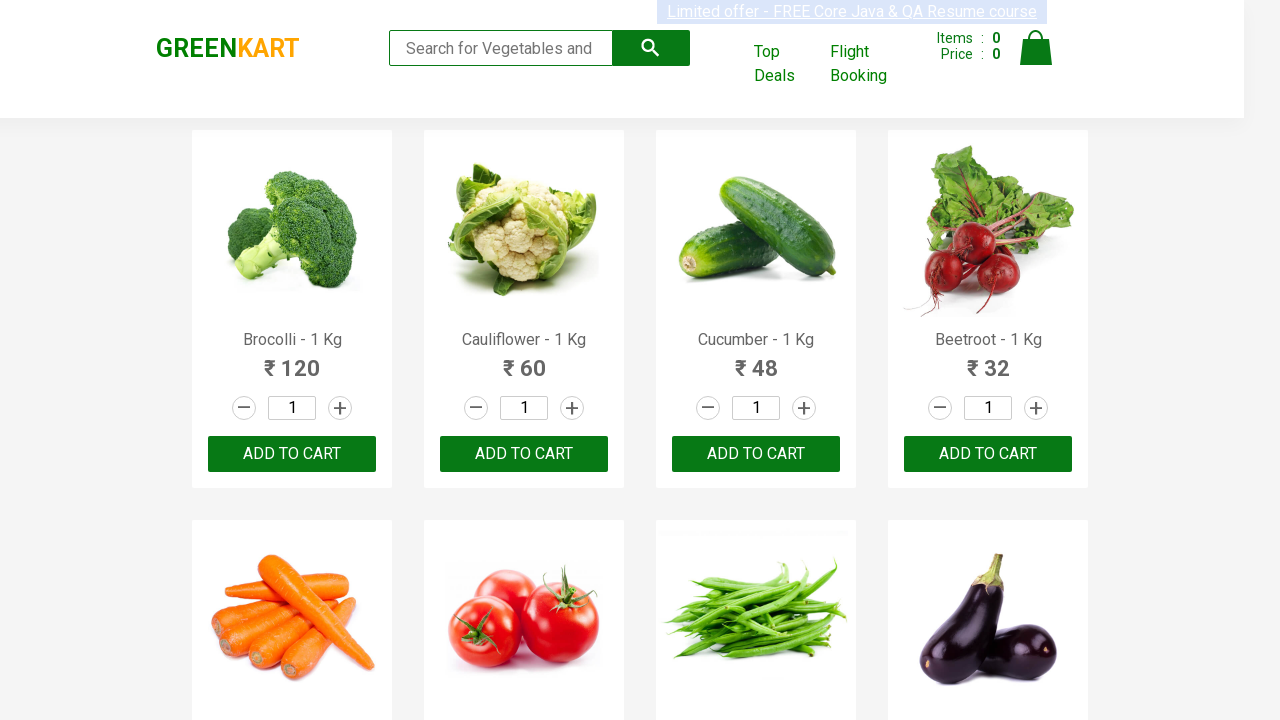

Waited for product names to load on the grocery shopping site
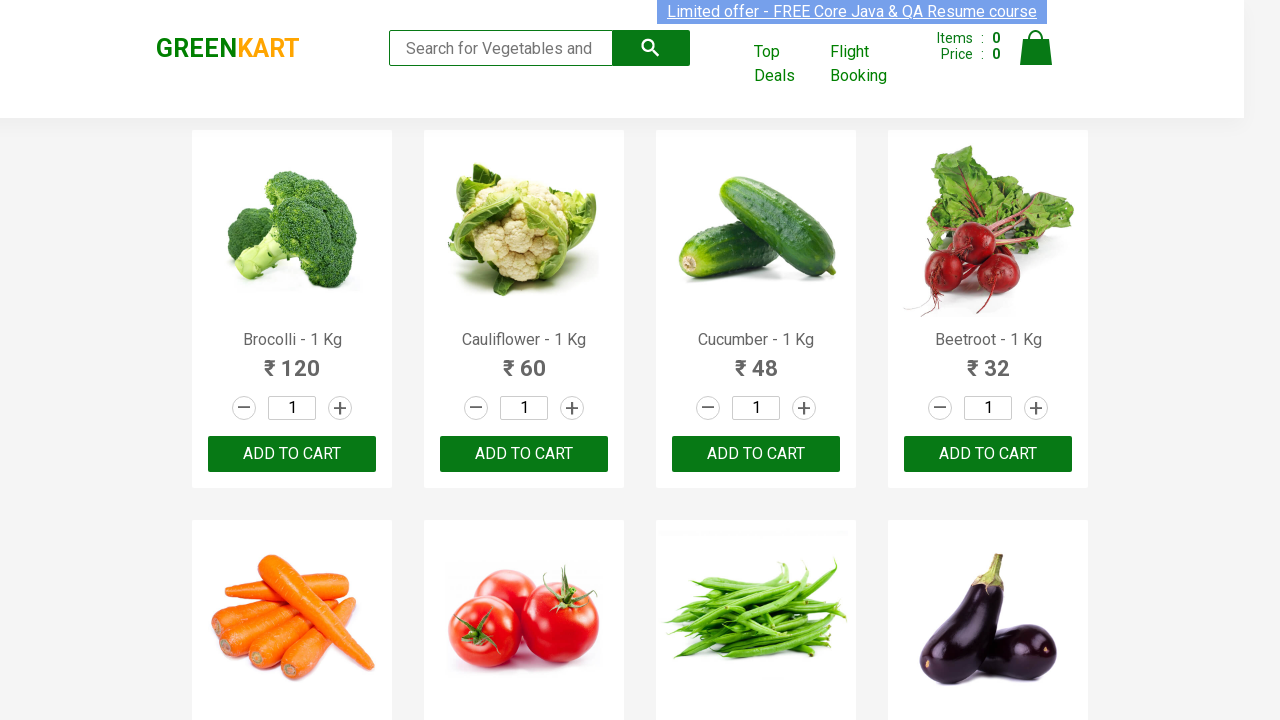

Retrieved all product elements from the page
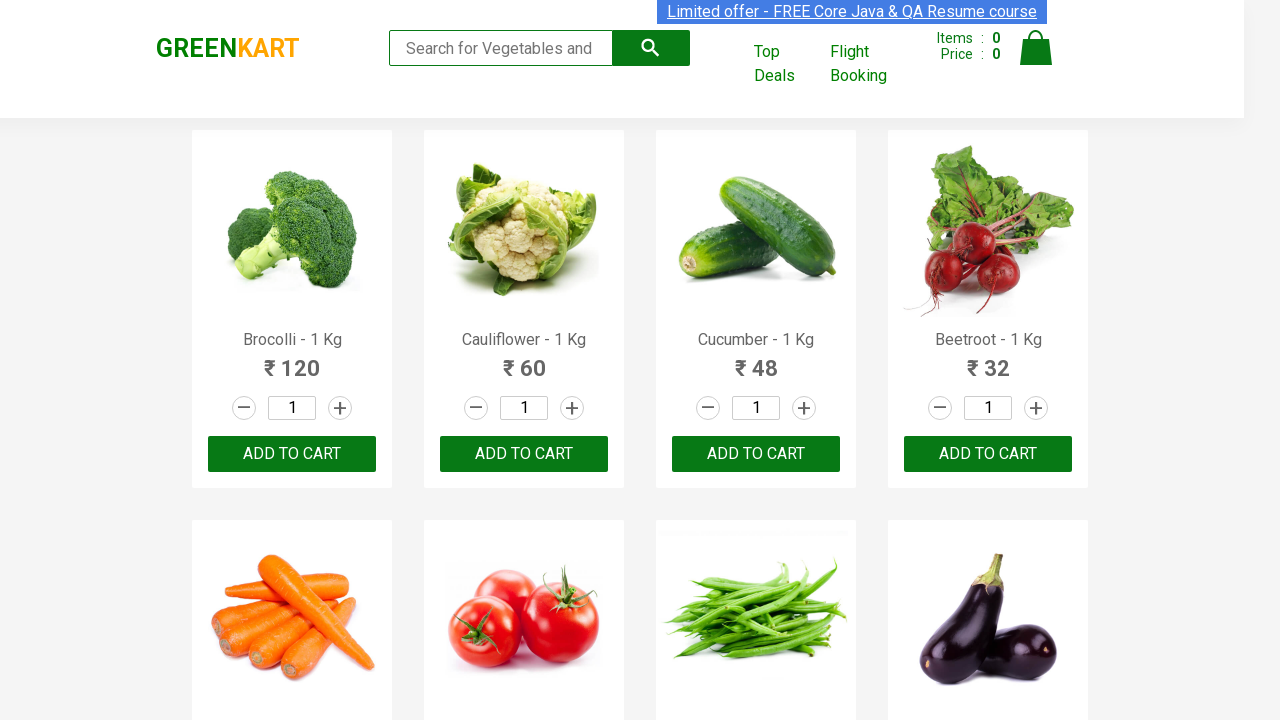

Found Brocolli product and clicked ADD TO CART button at (292, 454) on xpath=//button[text()='ADD TO CART'] >> nth=0
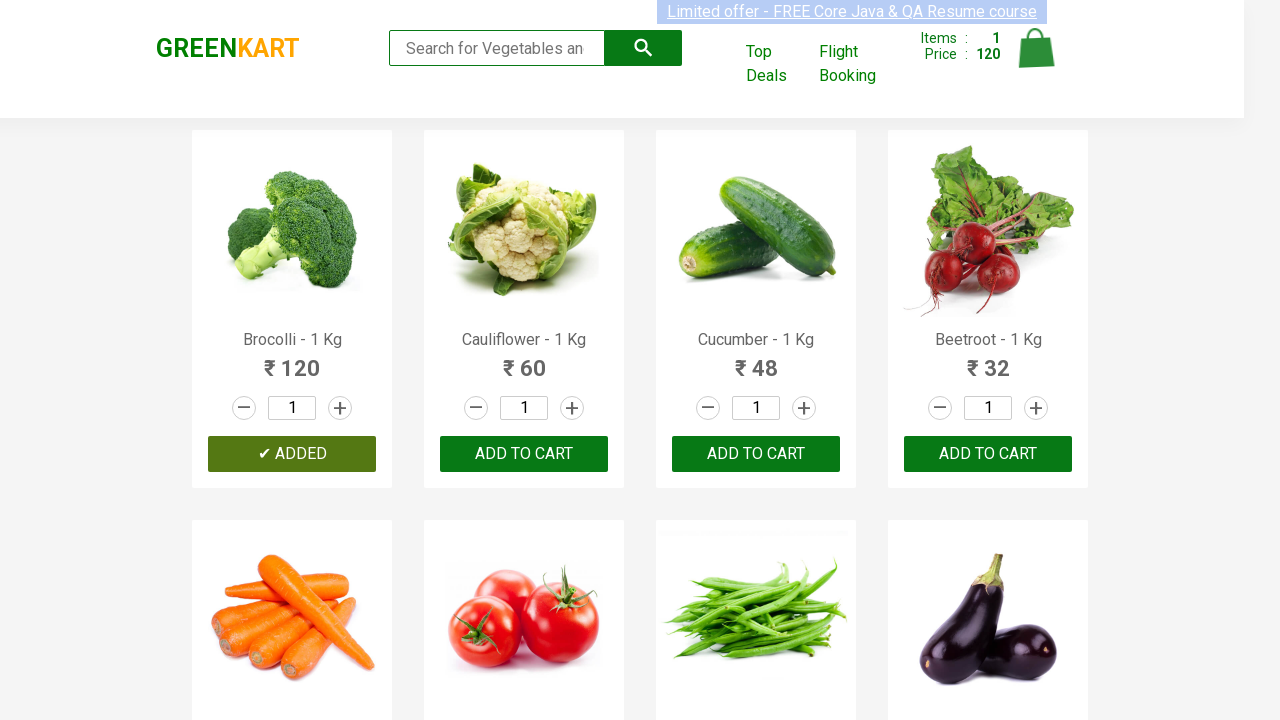

Waited 500ms for cart to update after adding Brocolli to cart
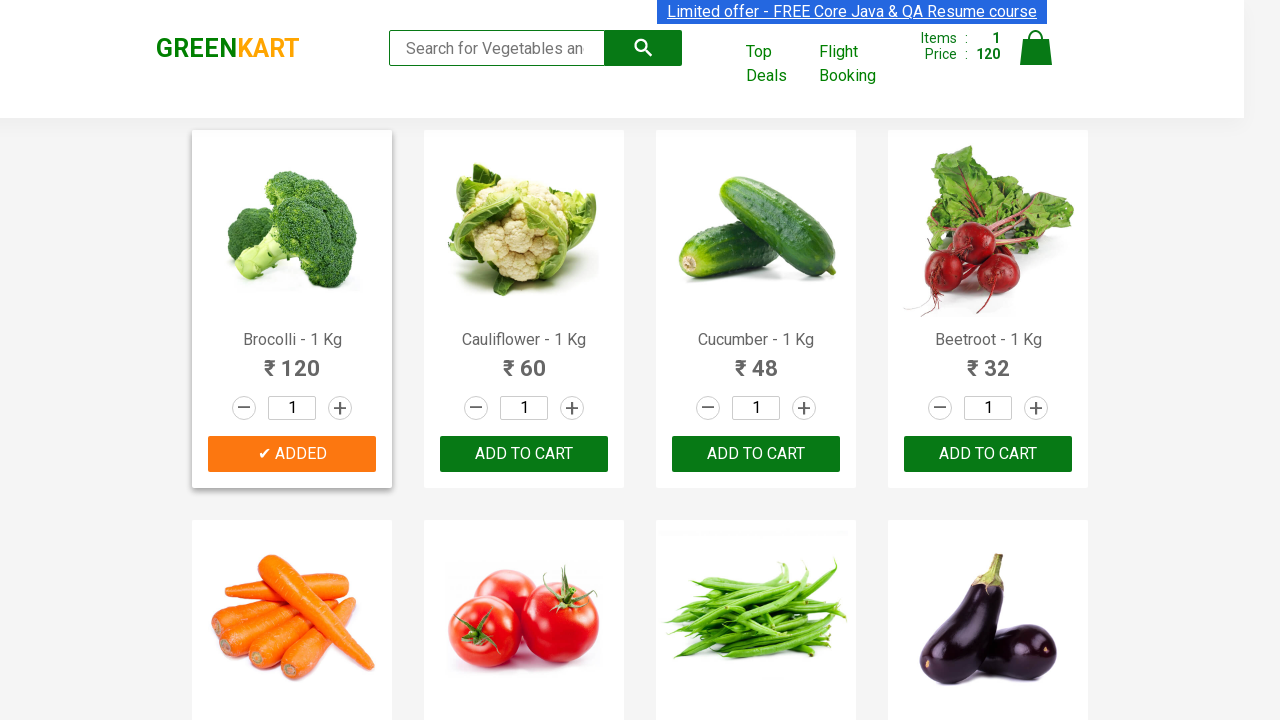

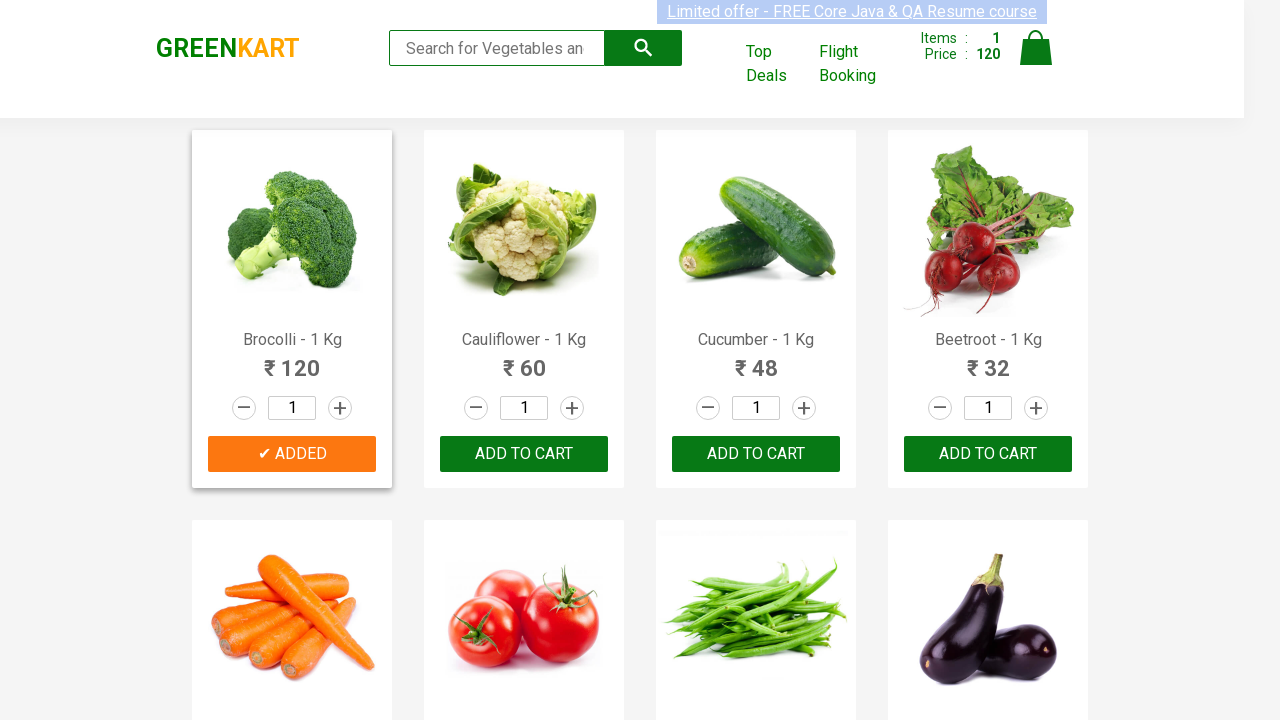